Tests that clicking Clear completed removes completed items from the list

Starting URL: https://demo.playwright.dev/todomvc

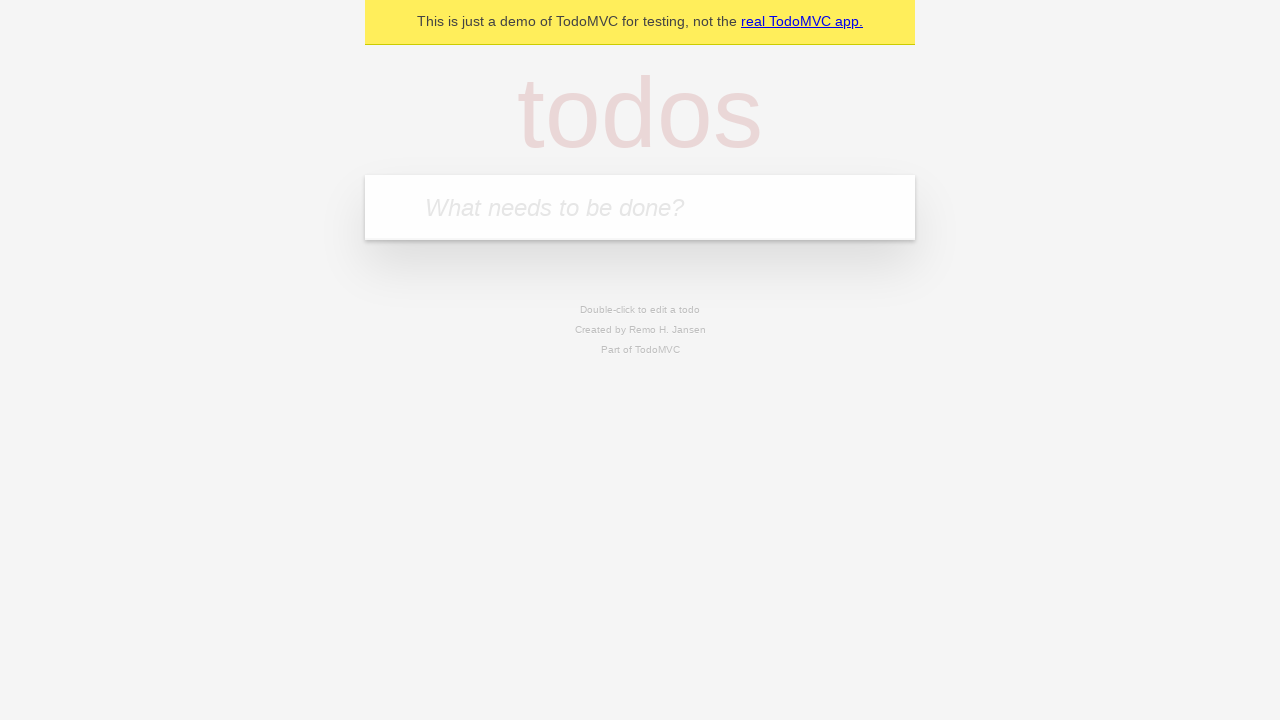

Filled todo input with 'buy some cheese' on internal:attr=[placeholder="What needs to be done?"i]
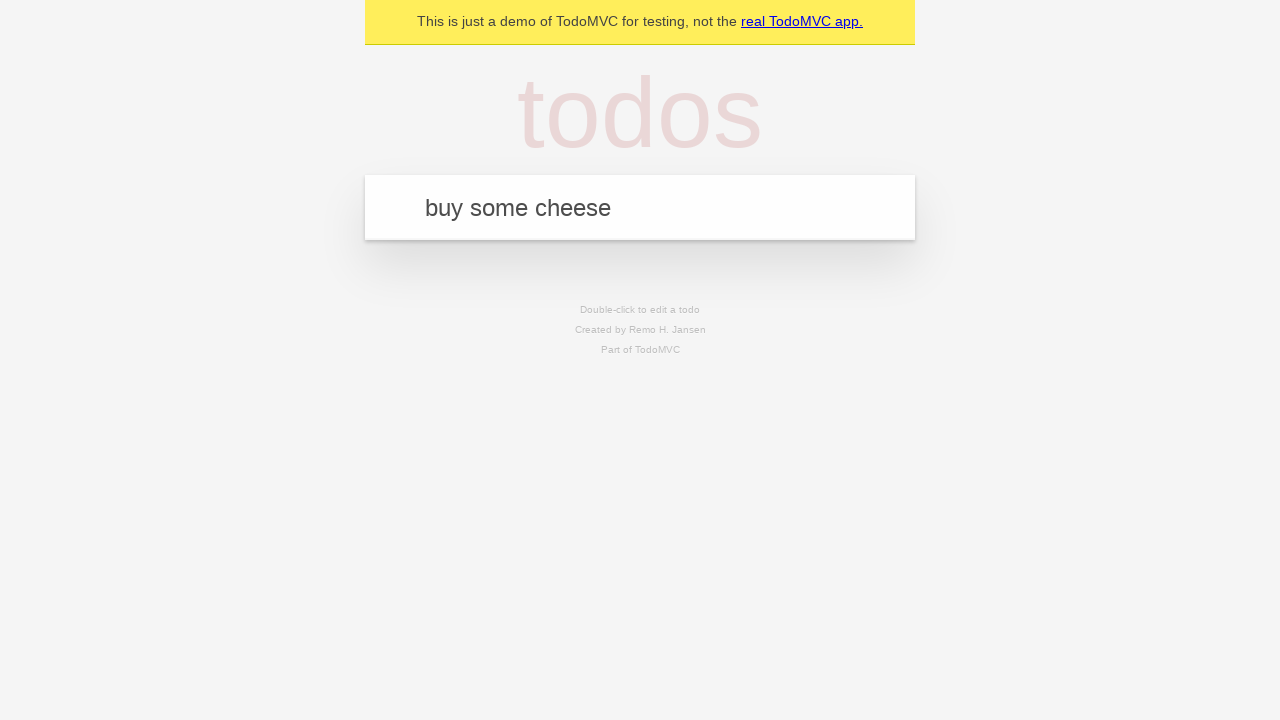

Pressed Enter to create todo 'buy some cheese' on internal:attr=[placeholder="What needs to be done?"i]
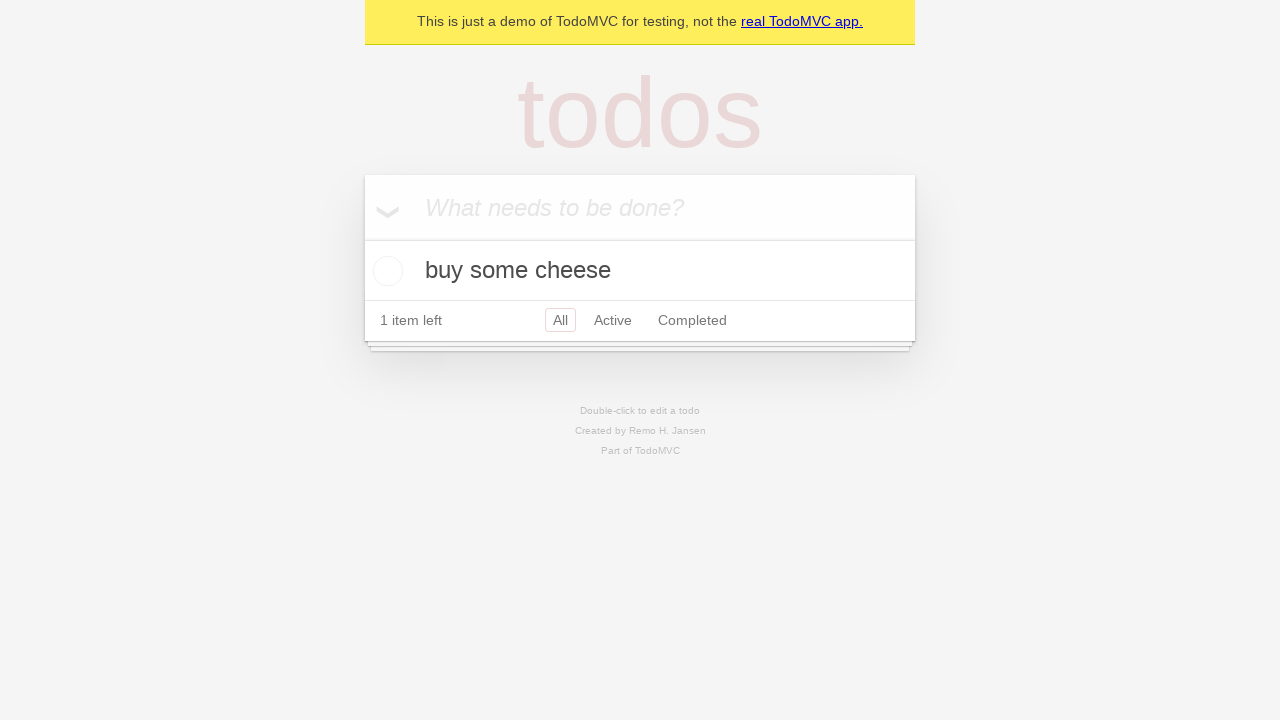

Filled todo input with 'feed the cat' on internal:attr=[placeholder="What needs to be done?"i]
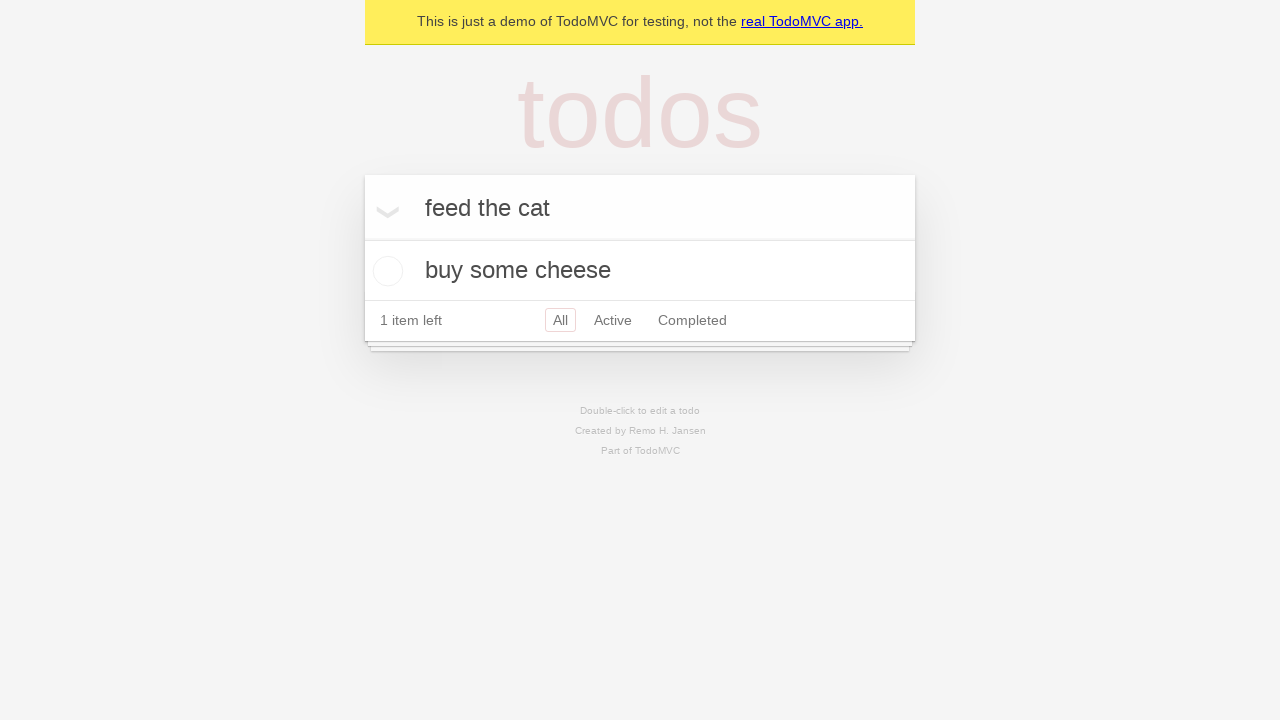

Pressed Enter to create todo 'feed the cat' on internal:attr=[placeholder="What needs to be done?"i]
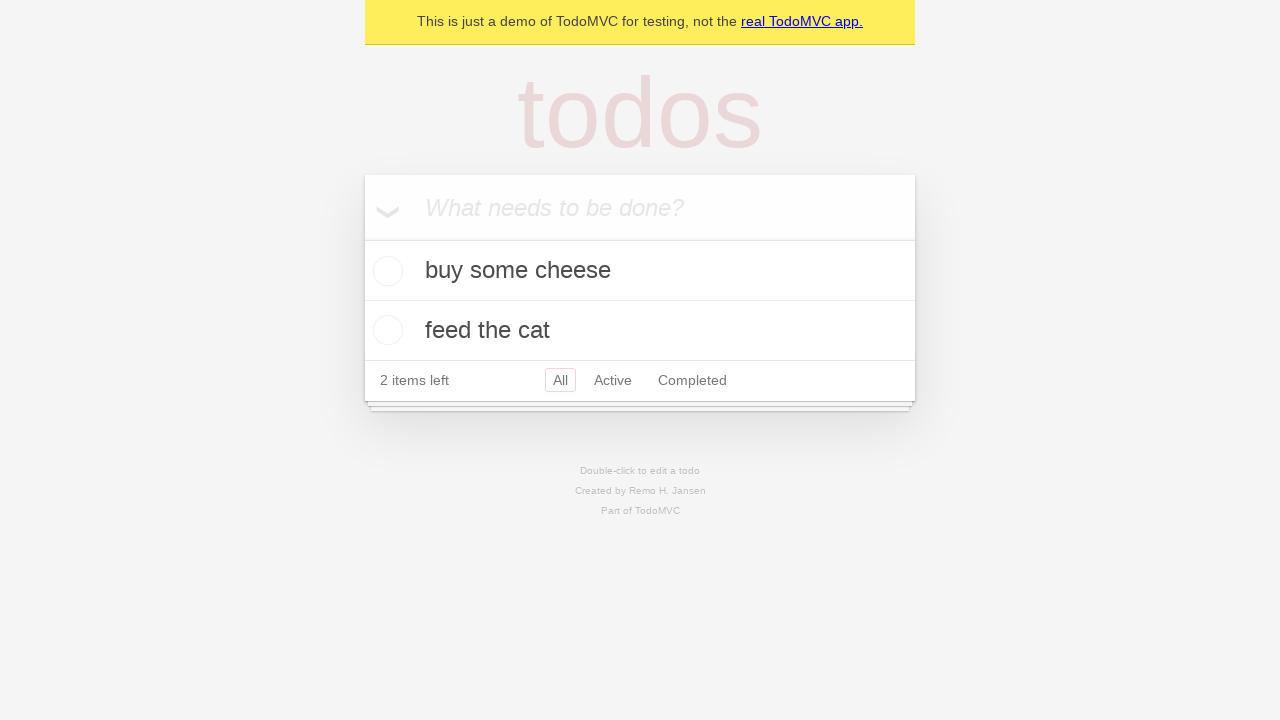

Filled todo input with 'book a doctors appointment' on internal:attr=[placeholder="What needs to be done?"i]
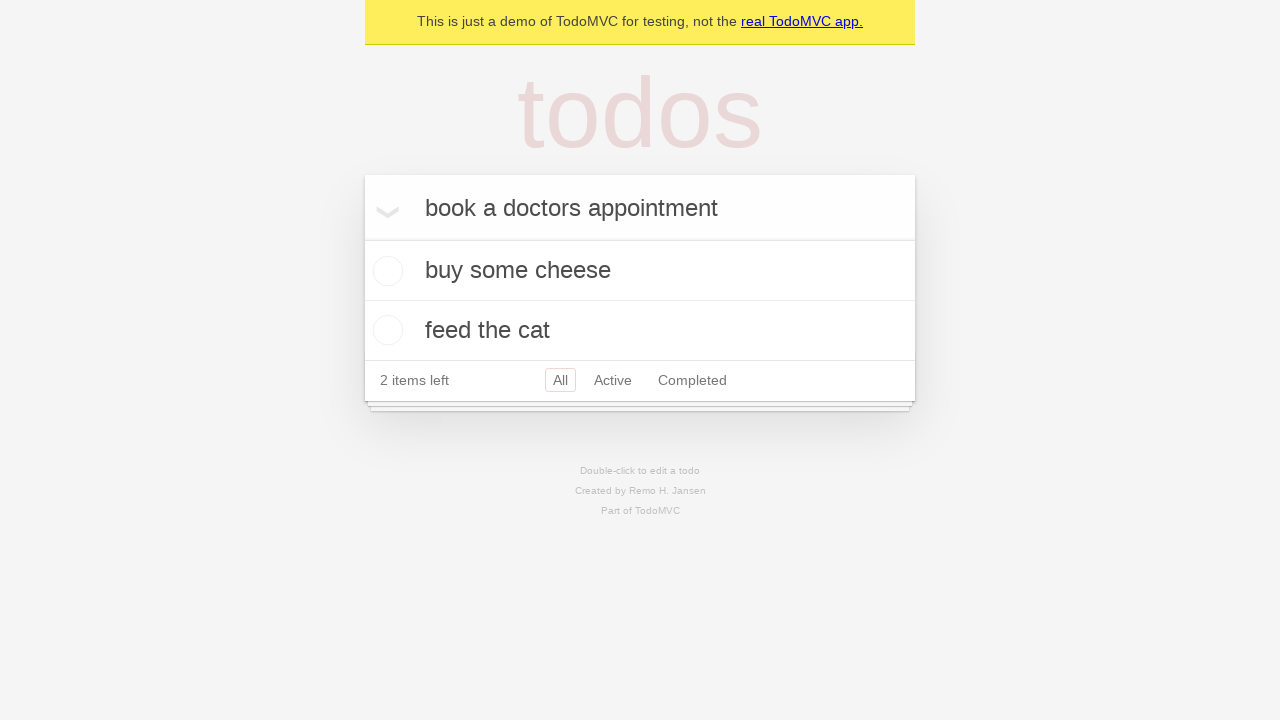

Pressed Enter to create todo 'book a doctors appointment' on internal:attr=[placeholder="What needs to be done?"i]
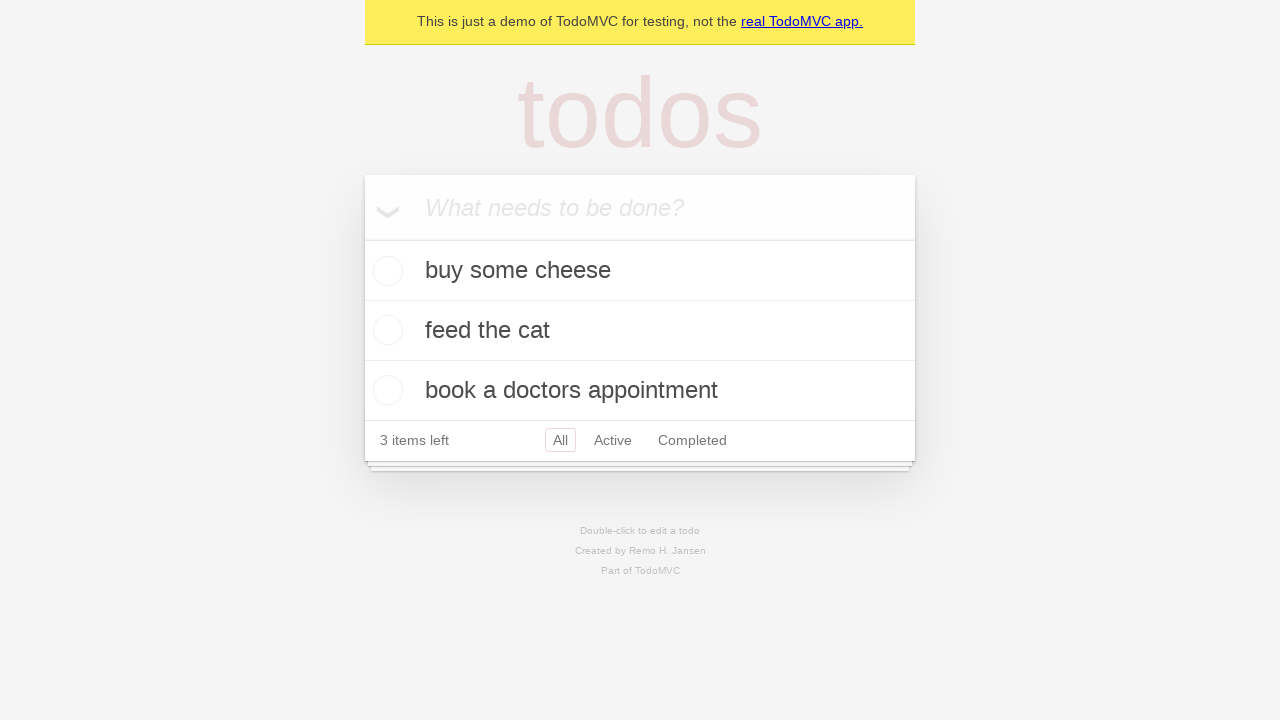

Waited for all three todos to be created
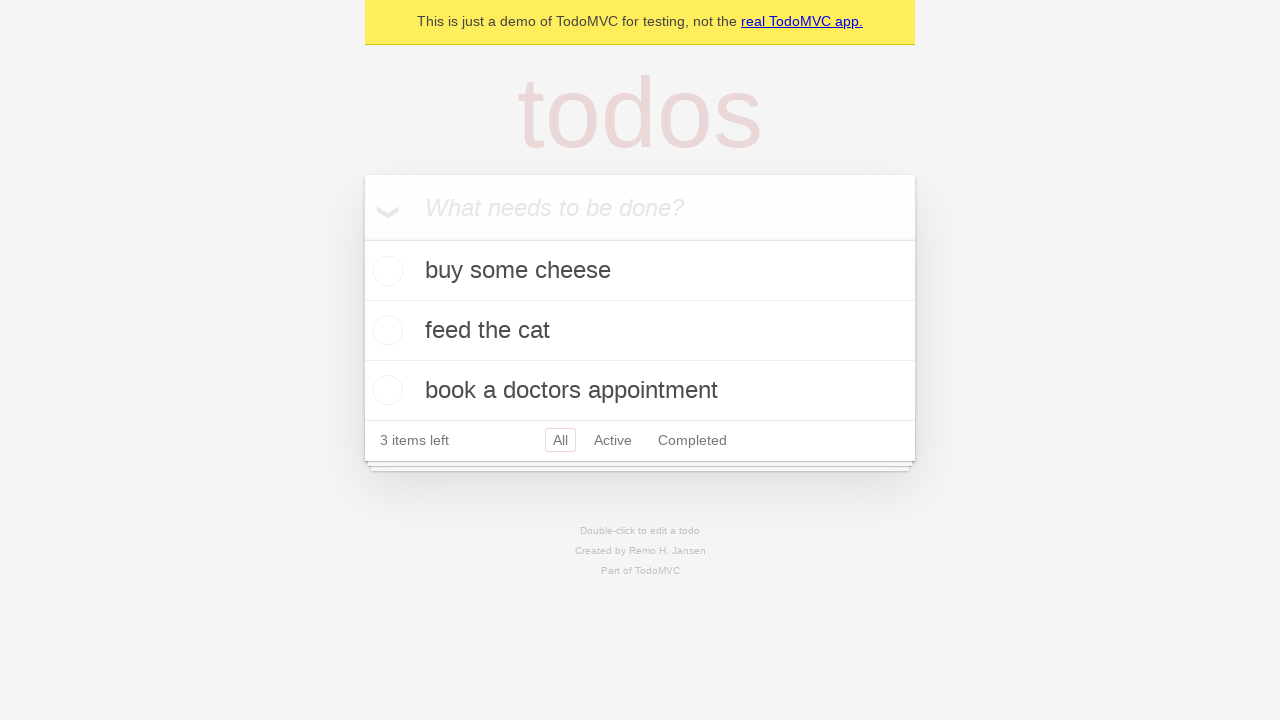

Checked the checkbox for the second todo item at (385, 330) on [data-testid='todo-item'] >> nth=1 >> internal:role=checkbox
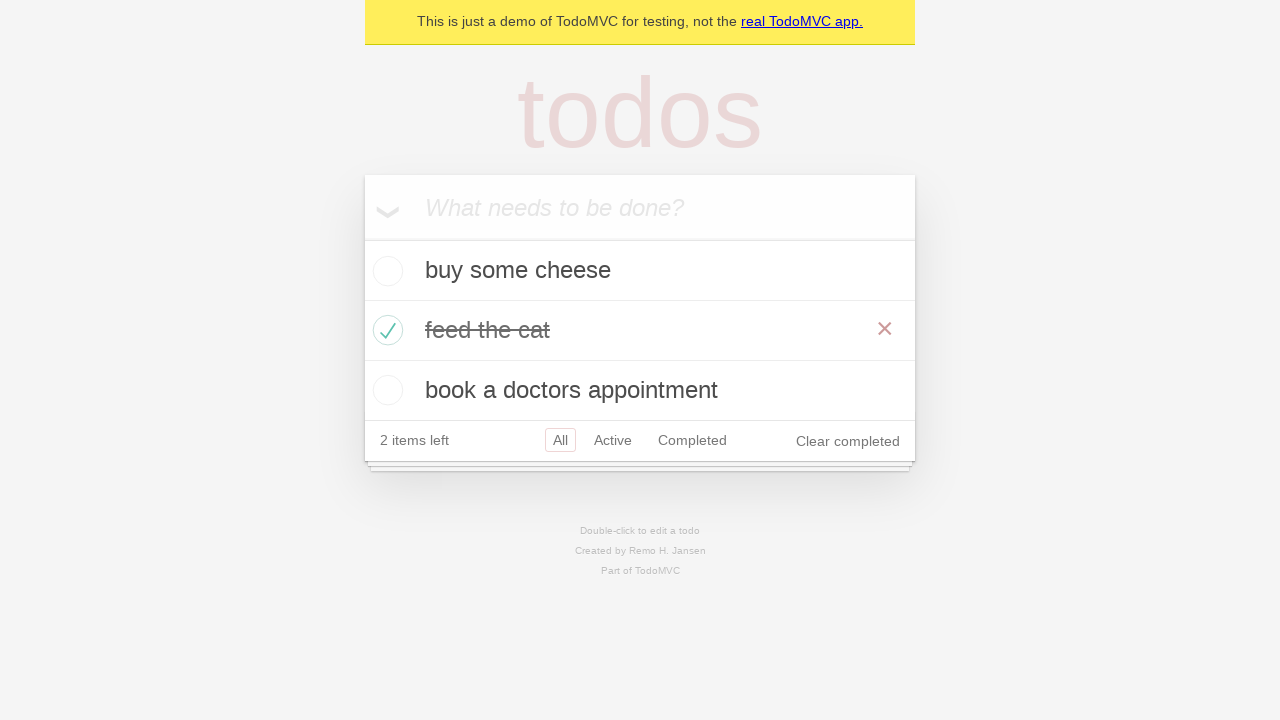

Clicked 'Clear completed' button to remove completed items at (848, 441) on internal:role=button[name="Clear completed"i]
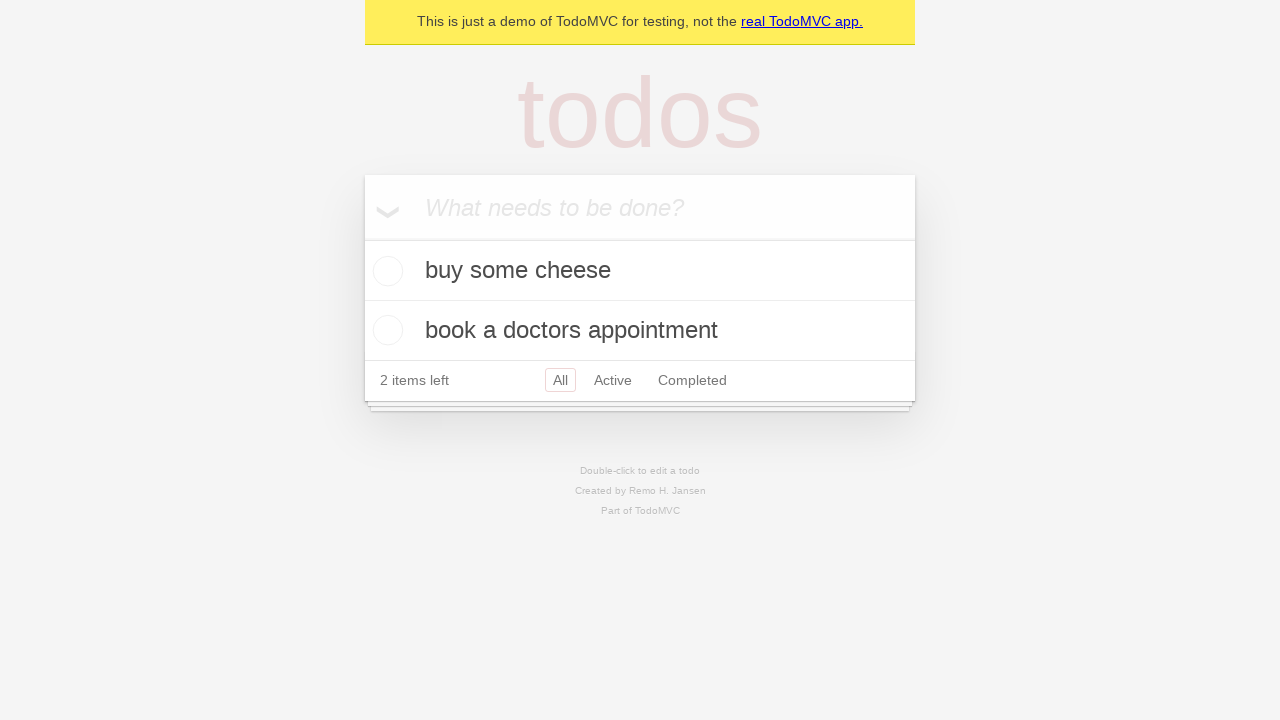

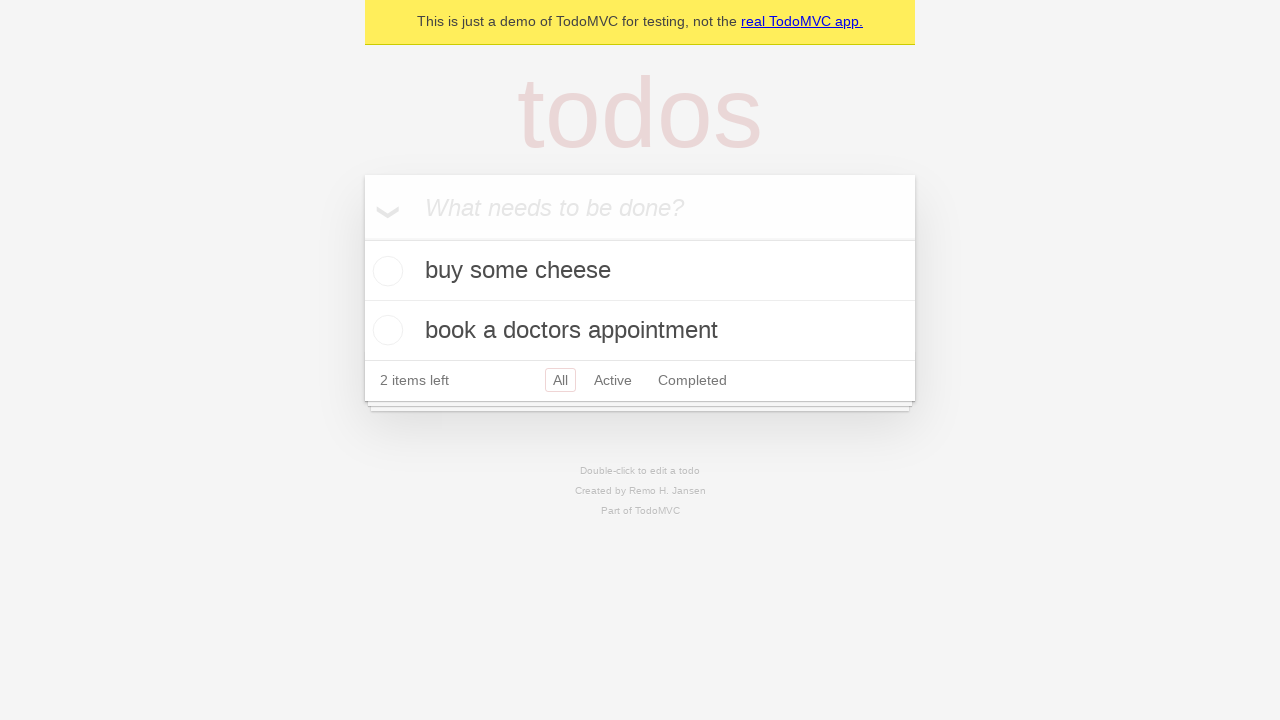